Tests that clicking the "Email" column header sorts the text values in ascending order.

Starting URL: http://the-internet.herokuapp.com/tables

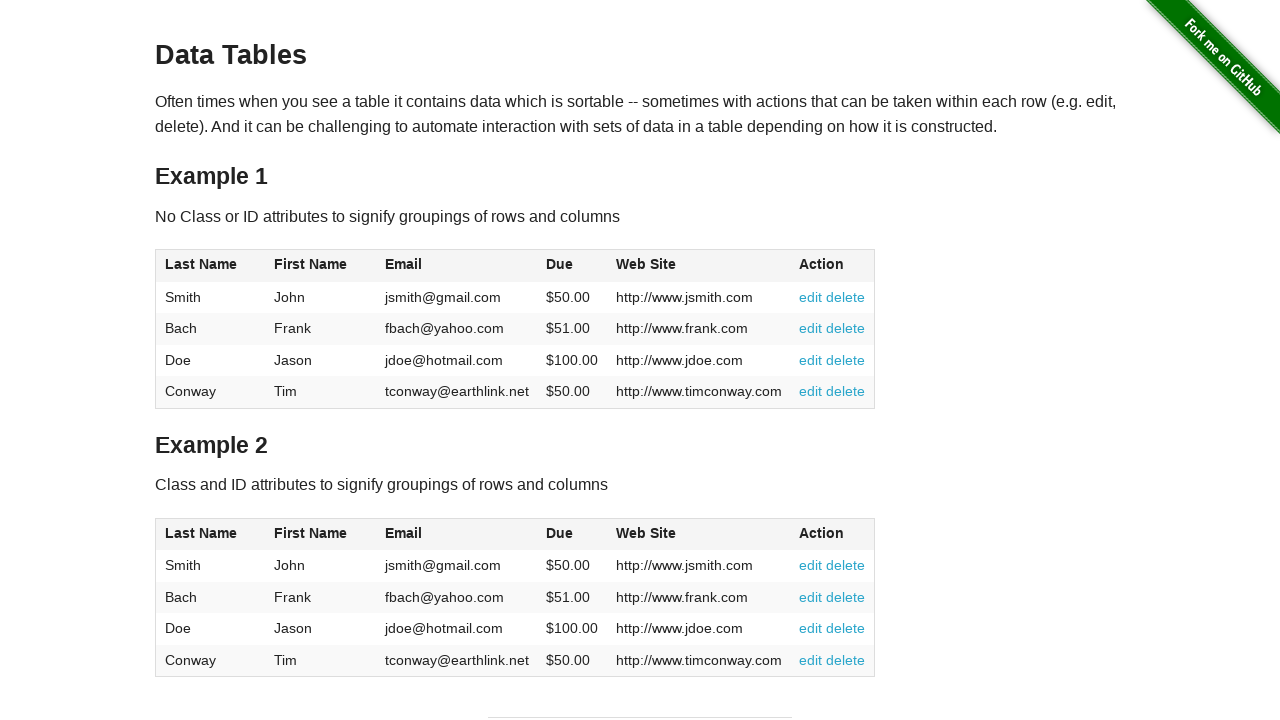

Clicked Email column header to sort in ascending order at (457, 266) on #table1 thead tr th:nth-of-type(3)
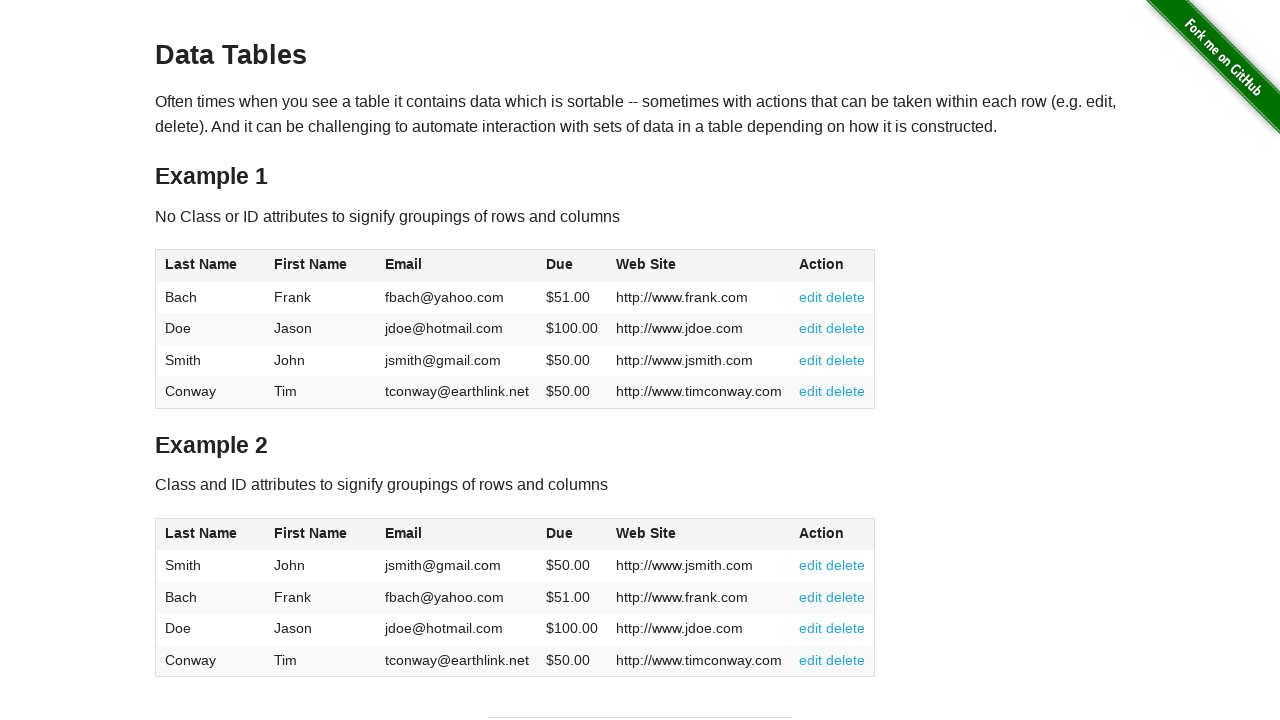

Table sorted and Email column cells verified to be present
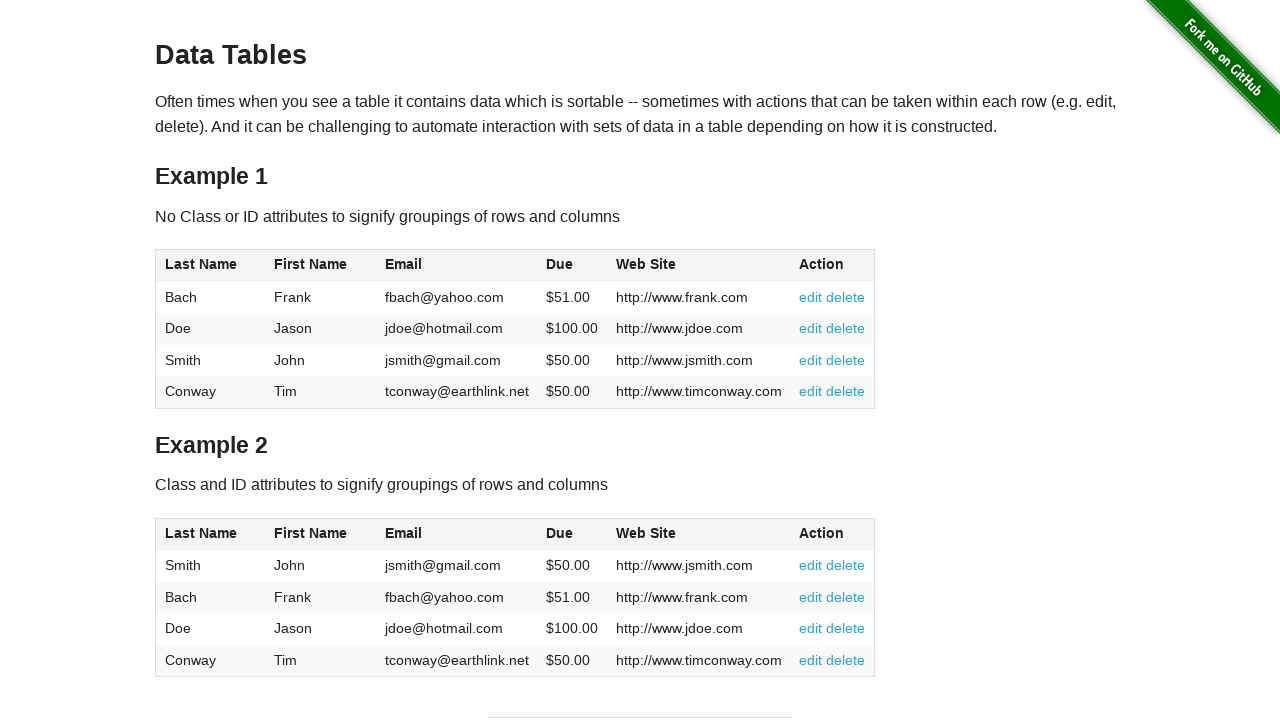

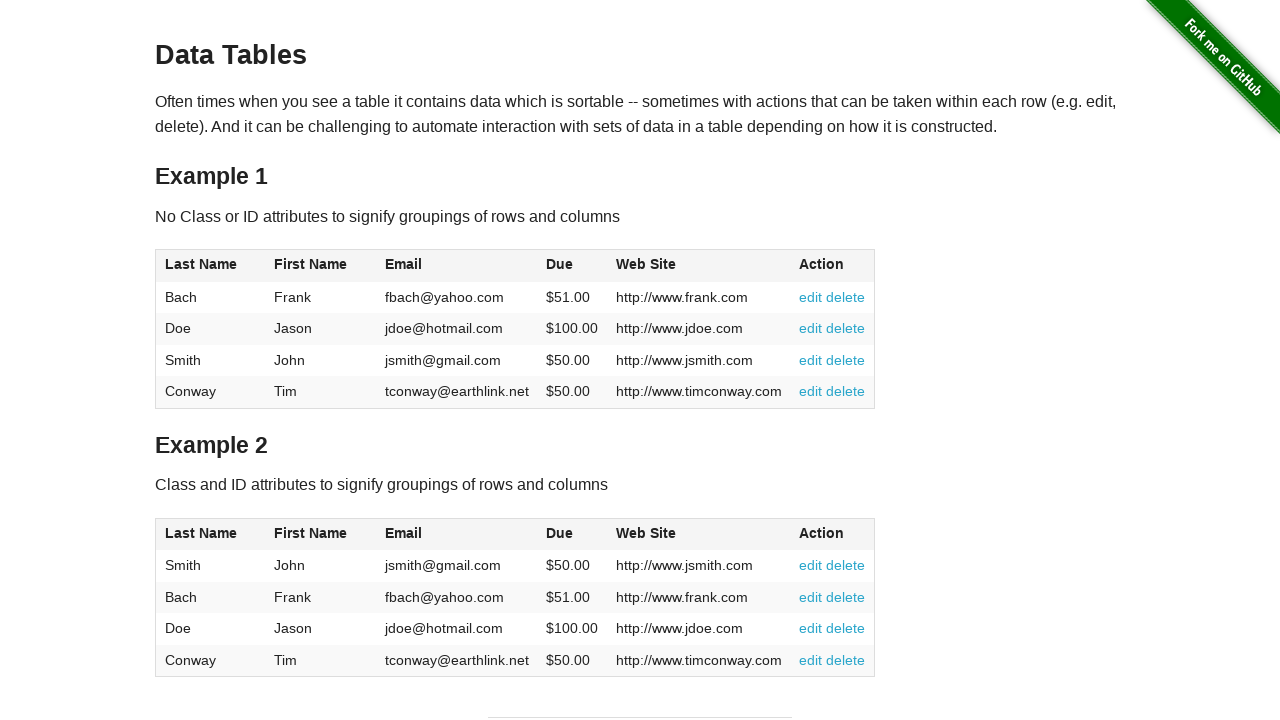